Tests focus functionality by clicking on an input field and verifying that the label style changes to orange

Starting URL: https://example.cypress.io/commands/actions

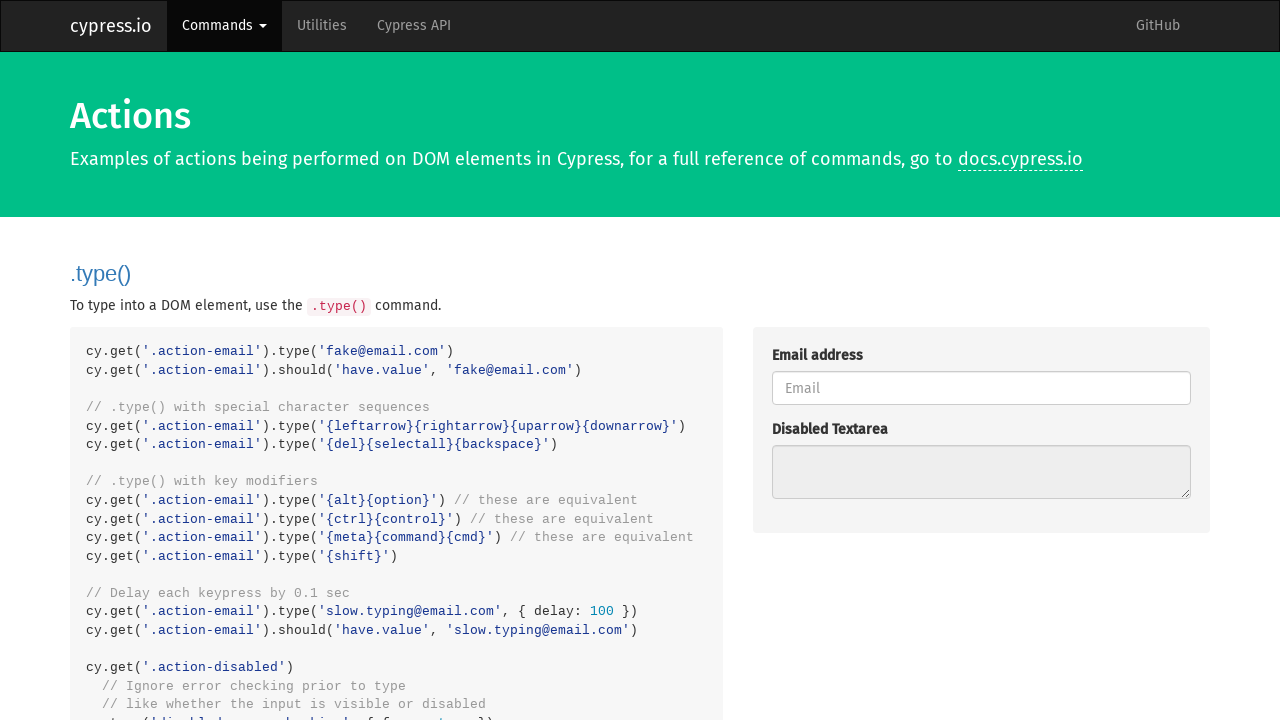

Navigated to actions test page
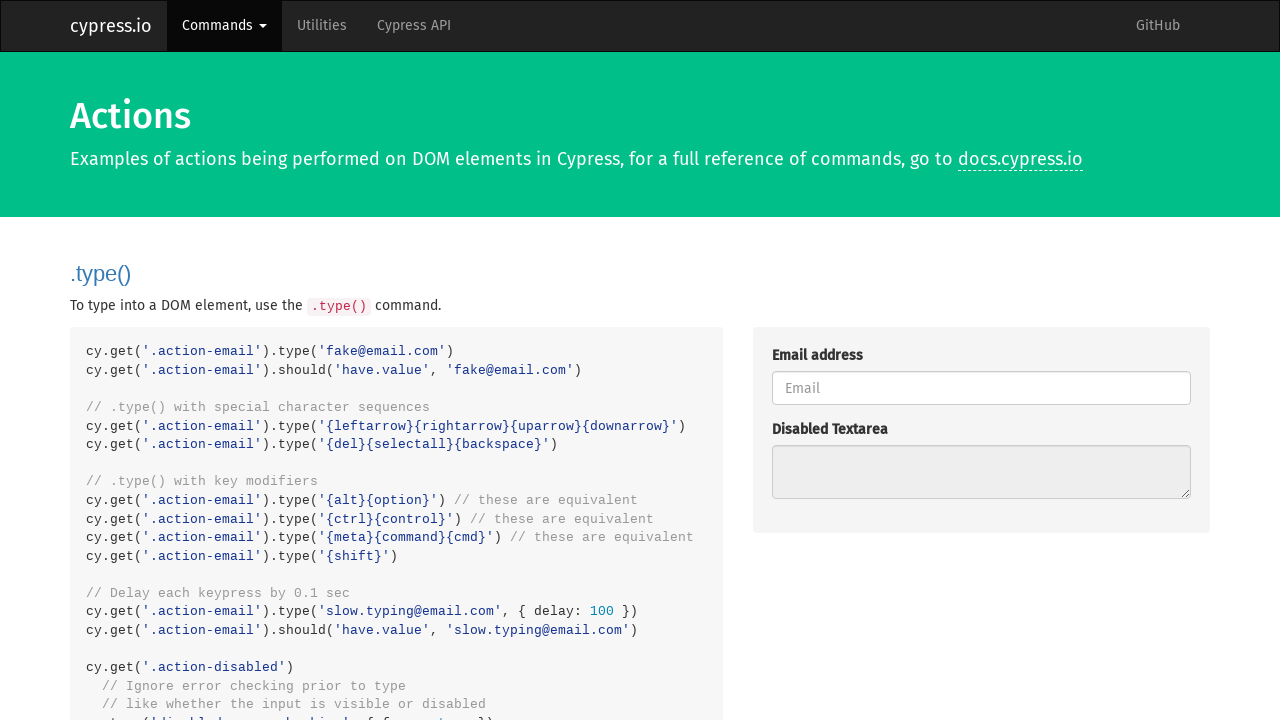

Clicked on the focus input field at (981, 361) on .action-focus
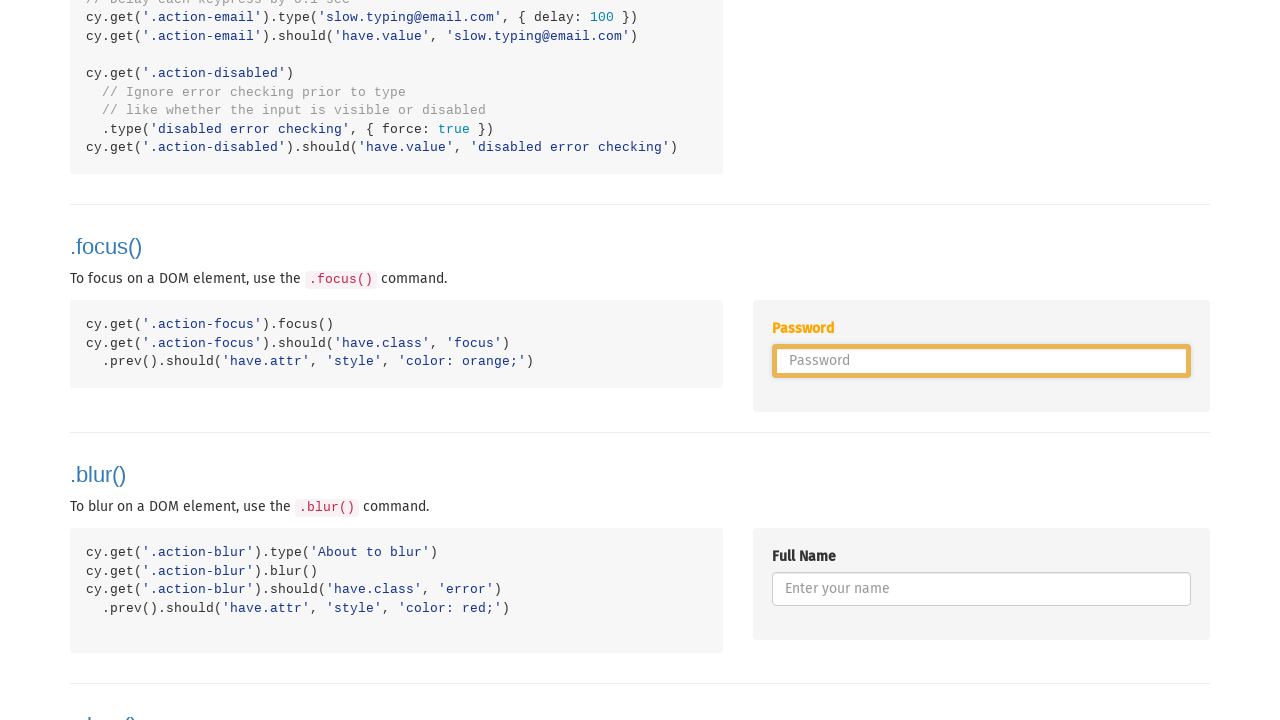

Located the label element for password1
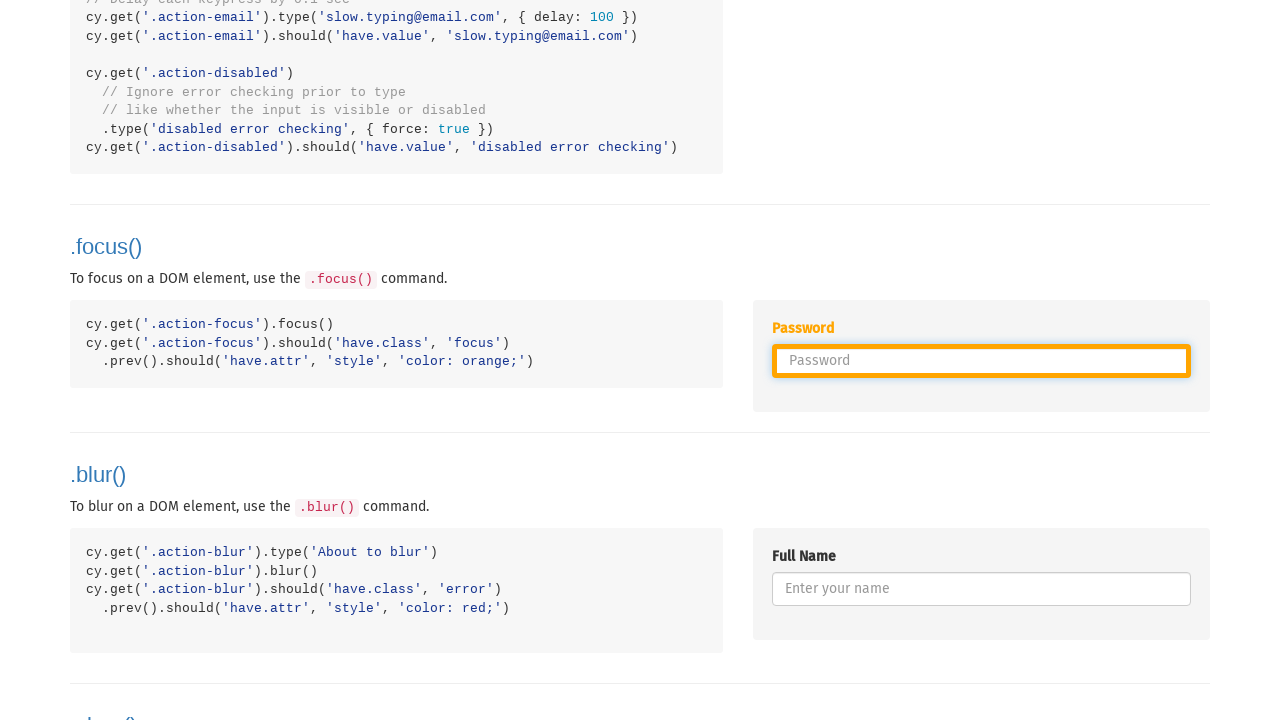

Retrieved style attribute from label element
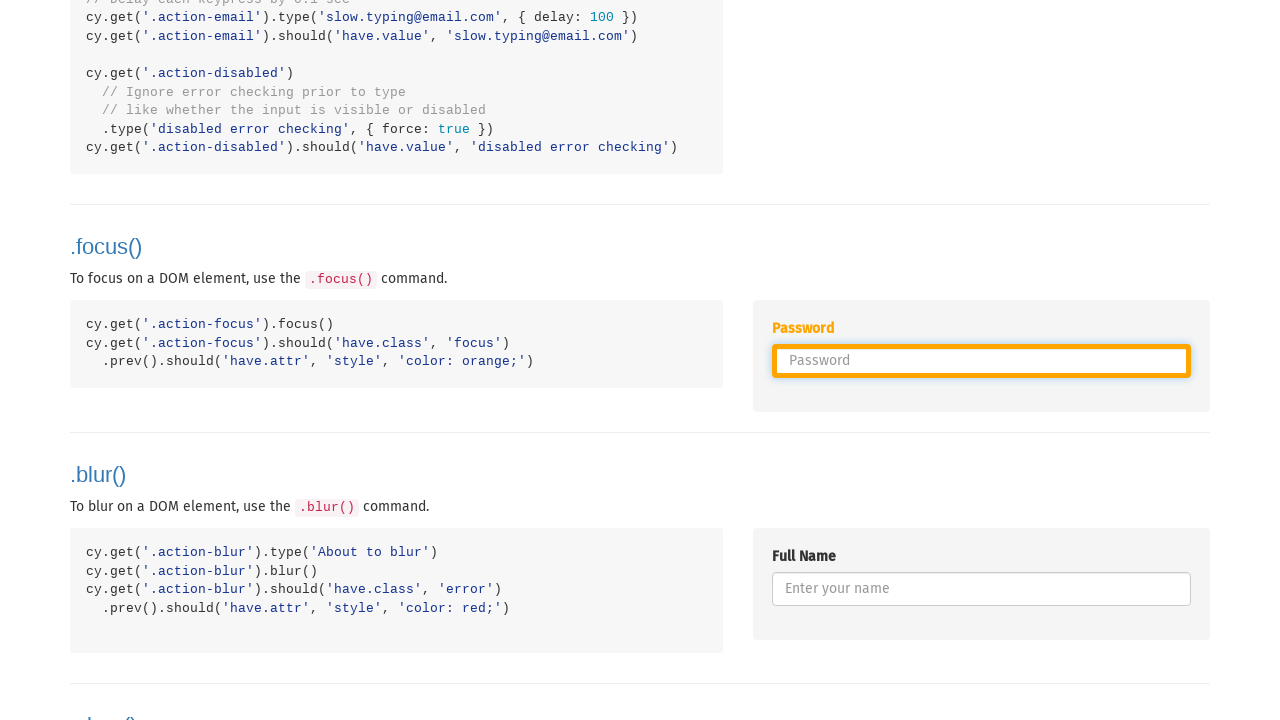

Verified that label style contains orange color
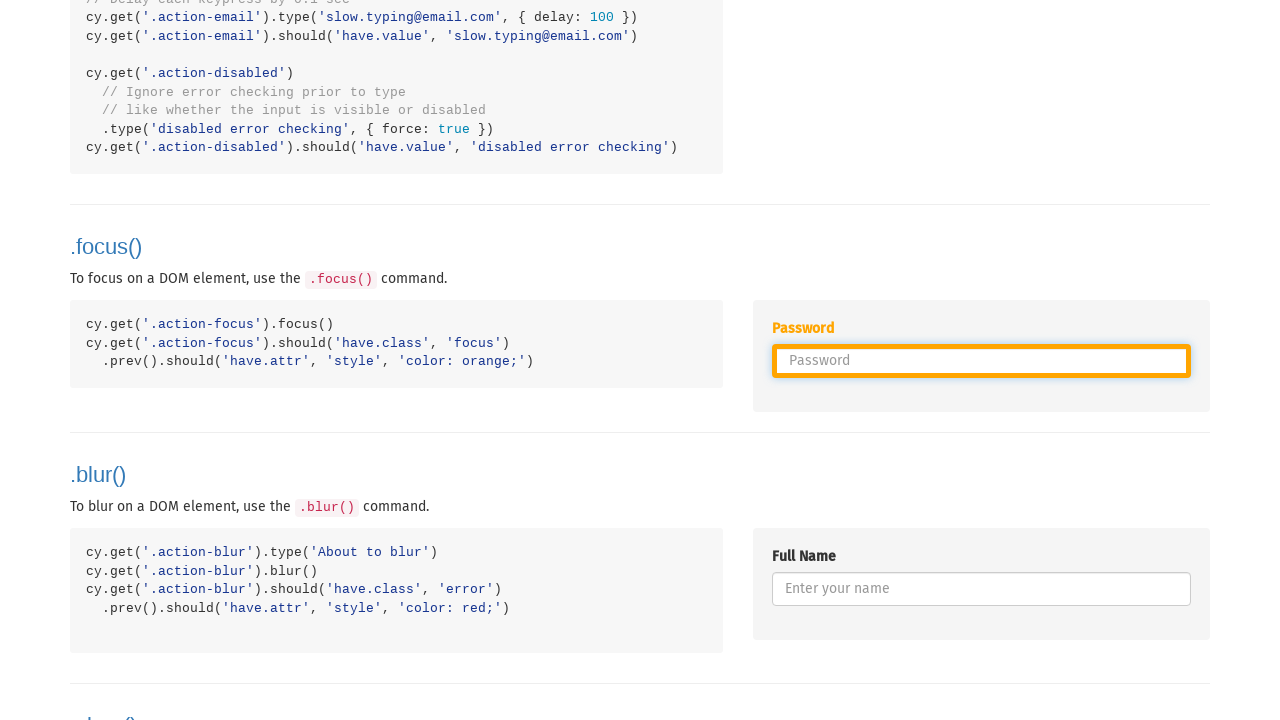

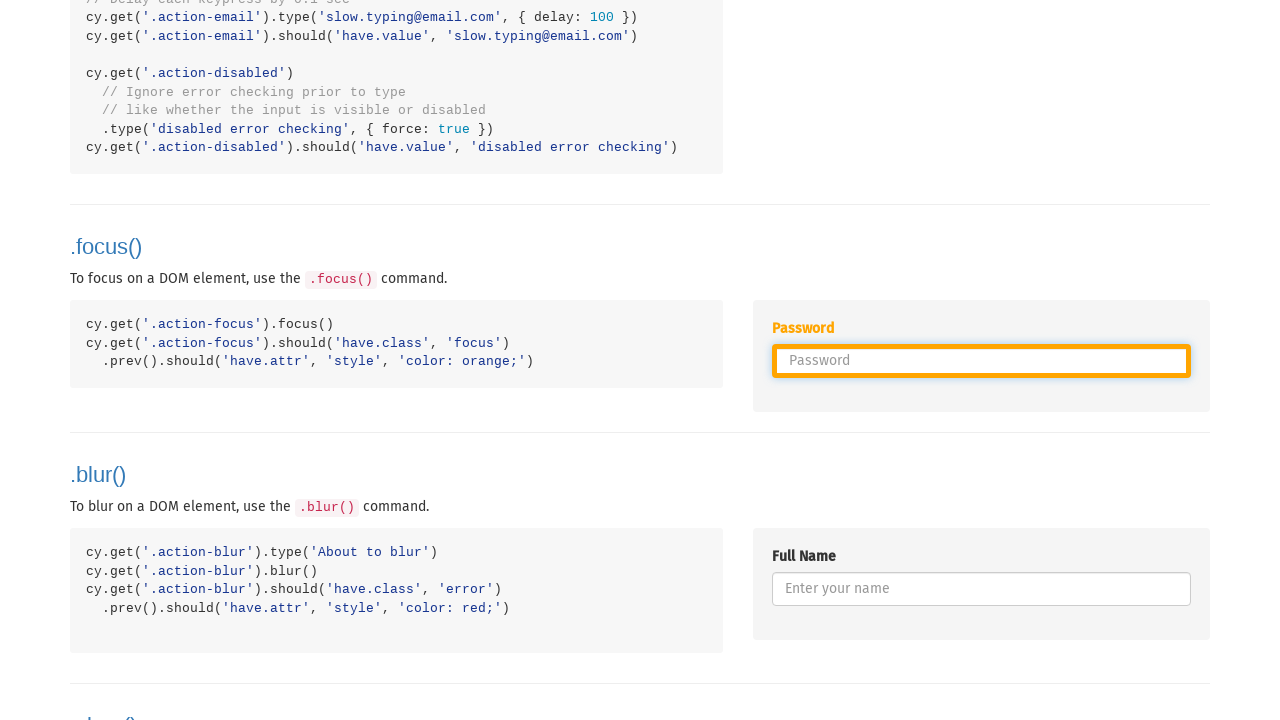